Tests date picker functionality by setting dates in two date input fields using JavaScript execution

Starting URL: http://demo.automationtesting.in/Datepicker.html

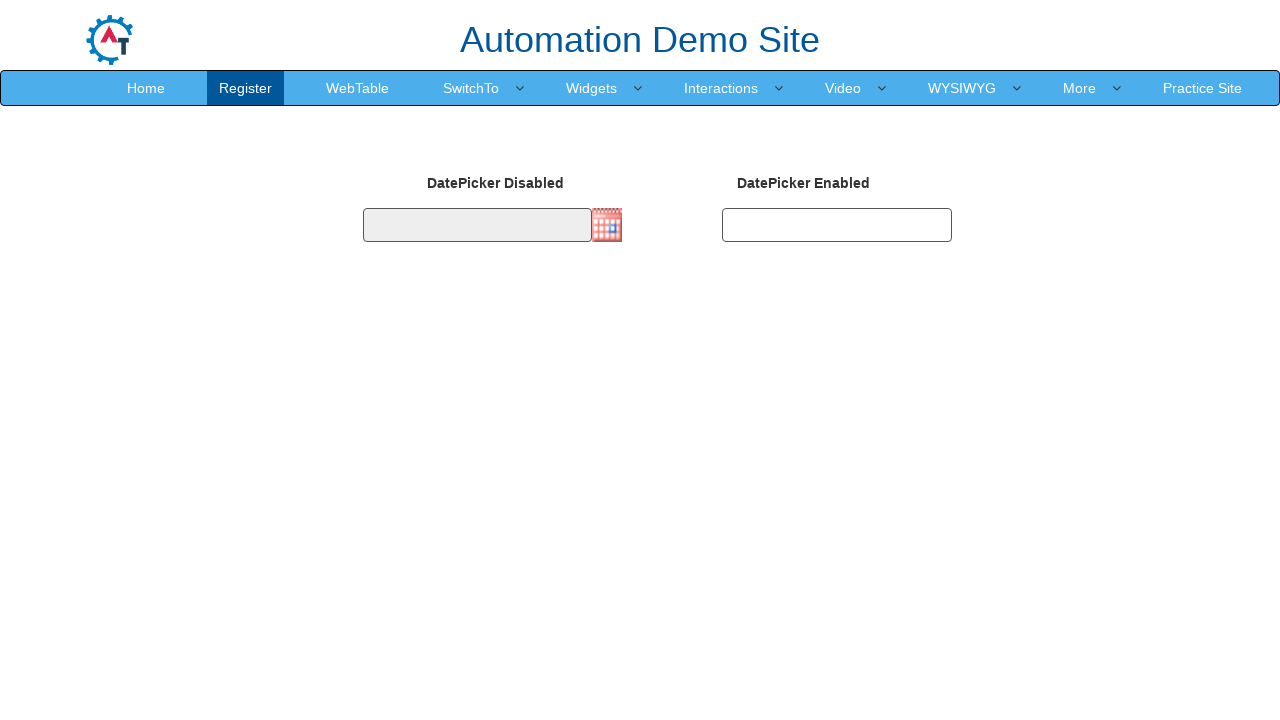

Located first date picker element (#datepicker1)
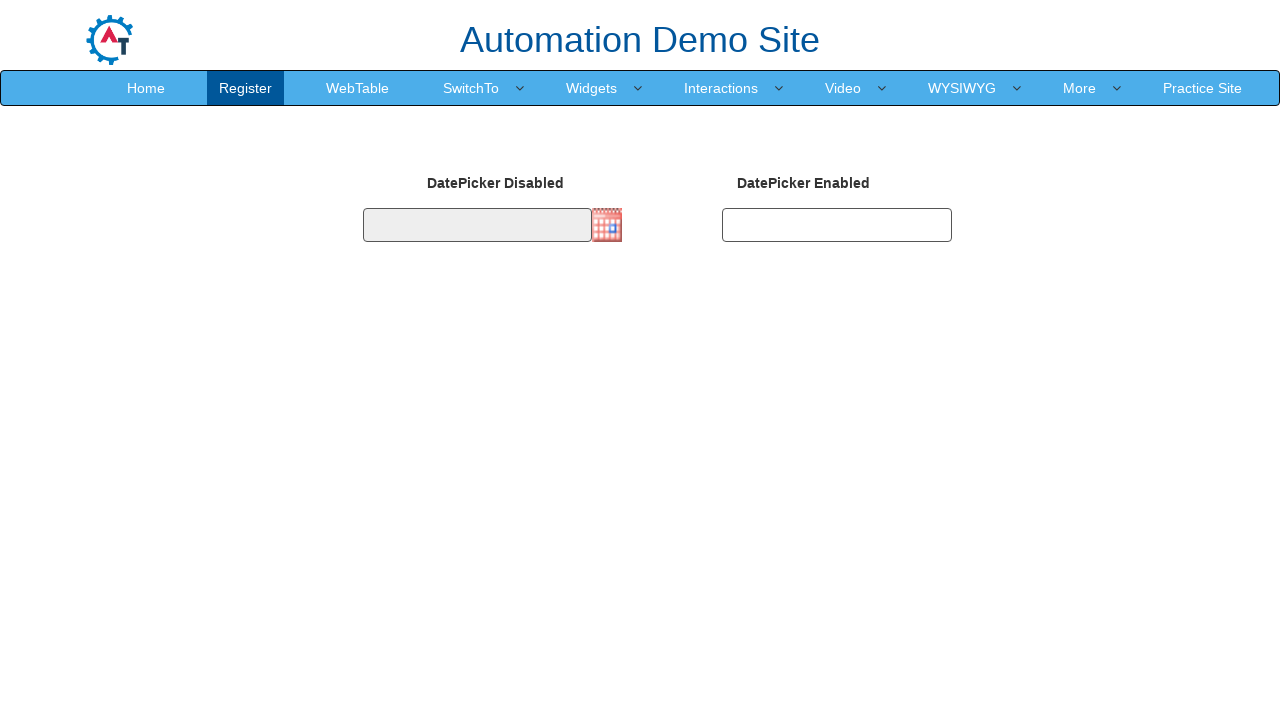

Located second date picker element (#datepicker2)
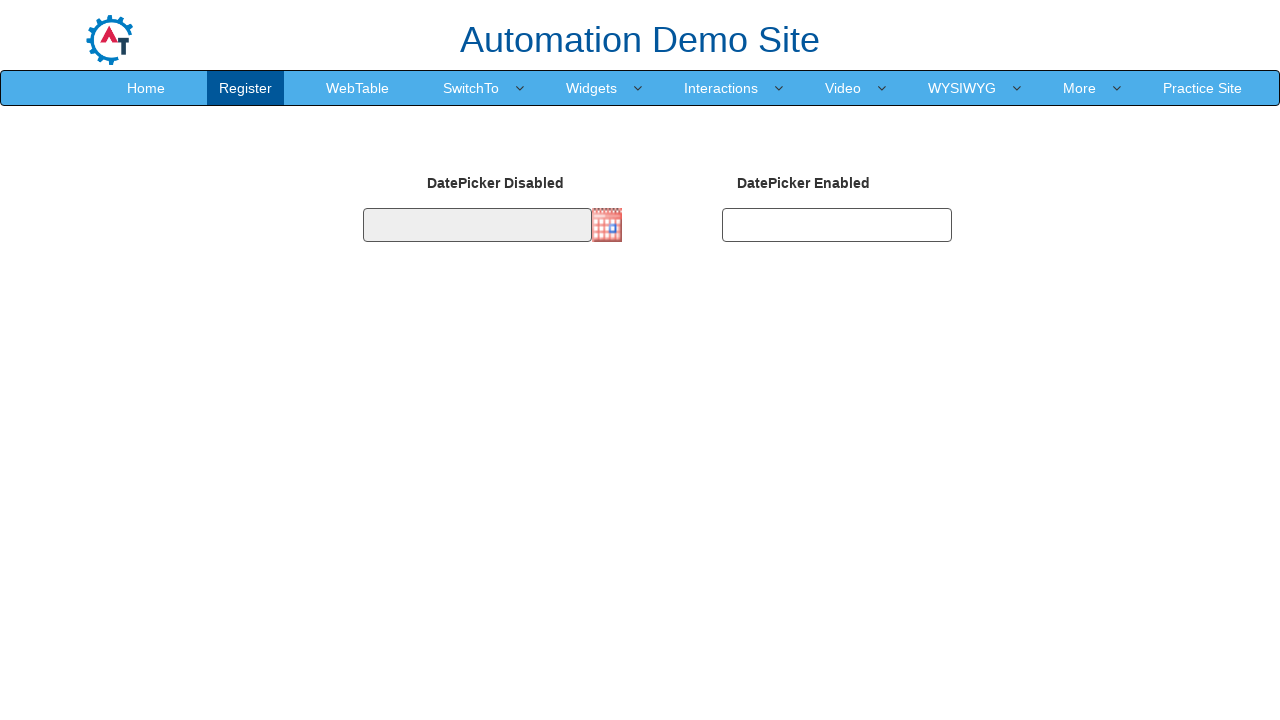

Set first date picker value to 08/25/1994 using JavaScript
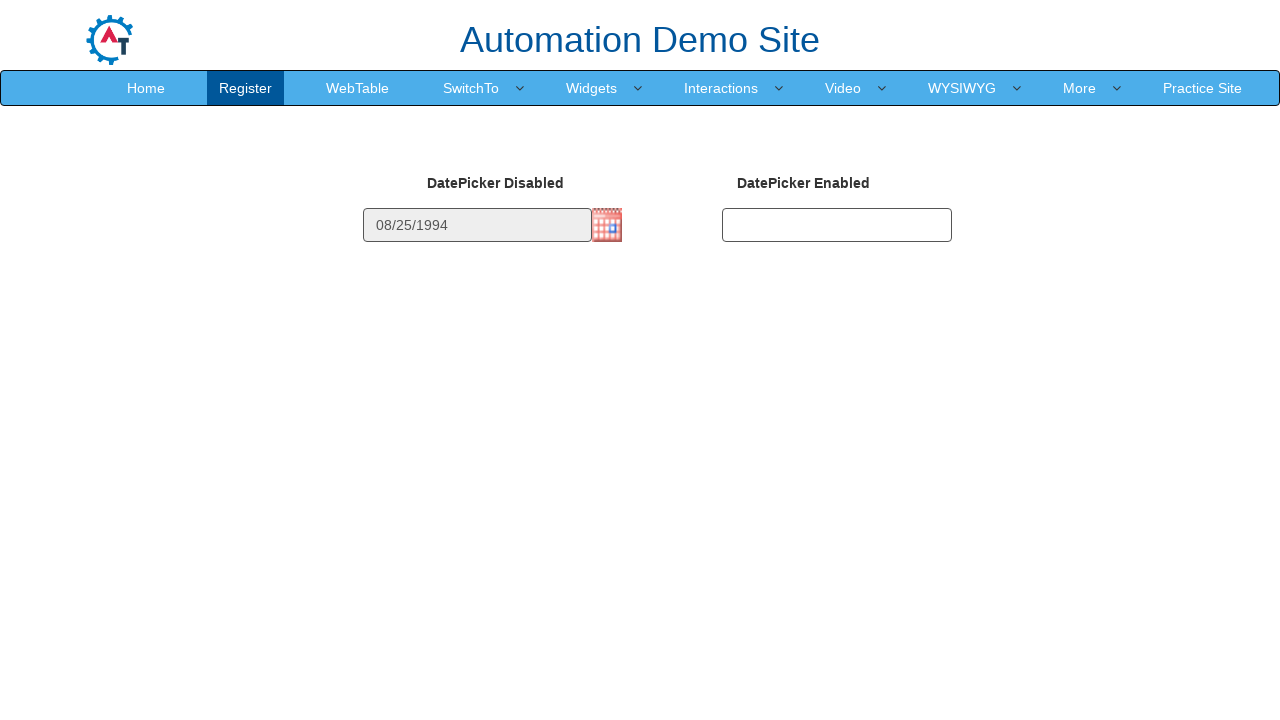

Set second date picker value to 08/25/1994 using JavaScript
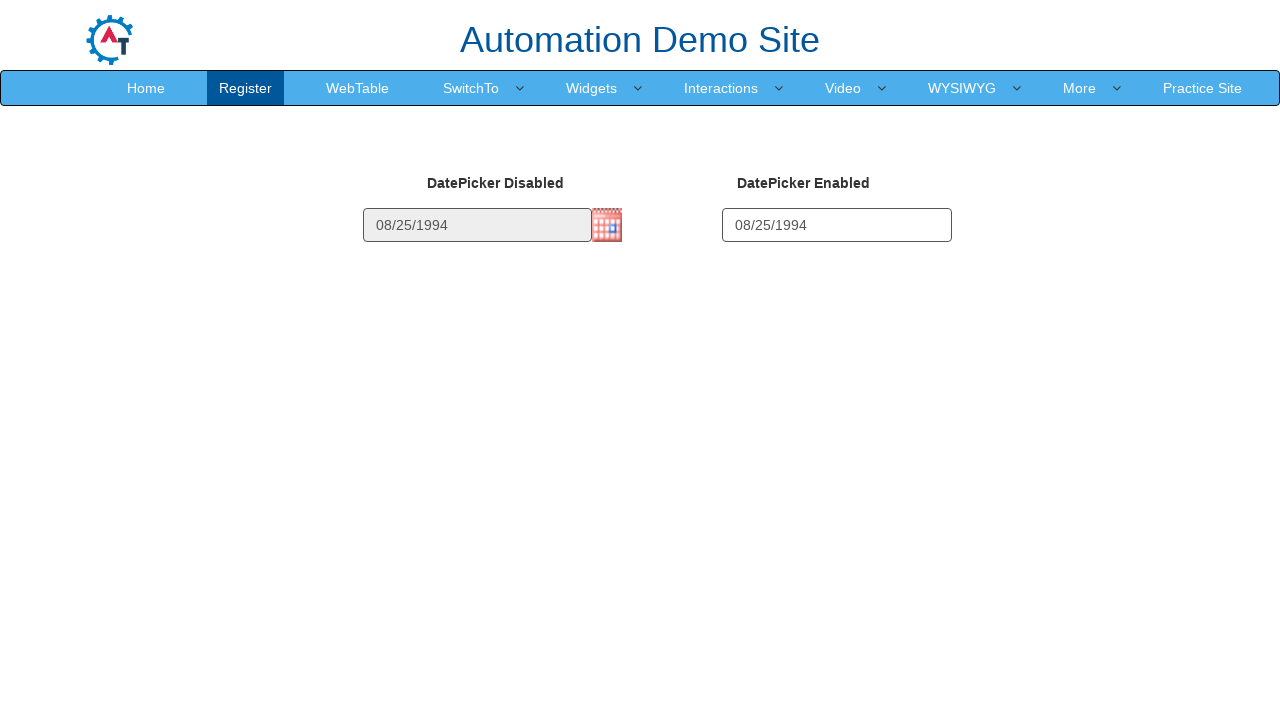

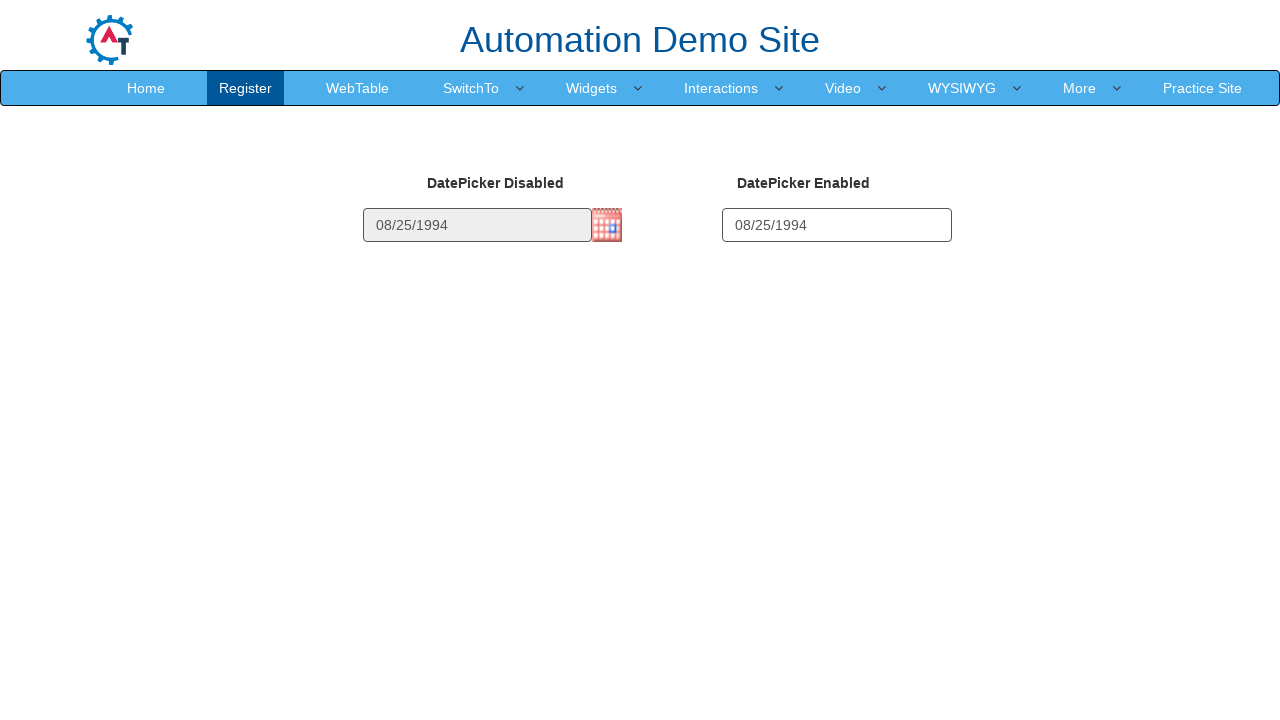